Tests dependent dropdown functionality by selecting a country (France) and then selecting a corresponding state (Alsace) from the dynamically populated state dropdown

Starting URL: https://phppot.com/demo/jquery-dependent-dropdown-list-countries-and-states/

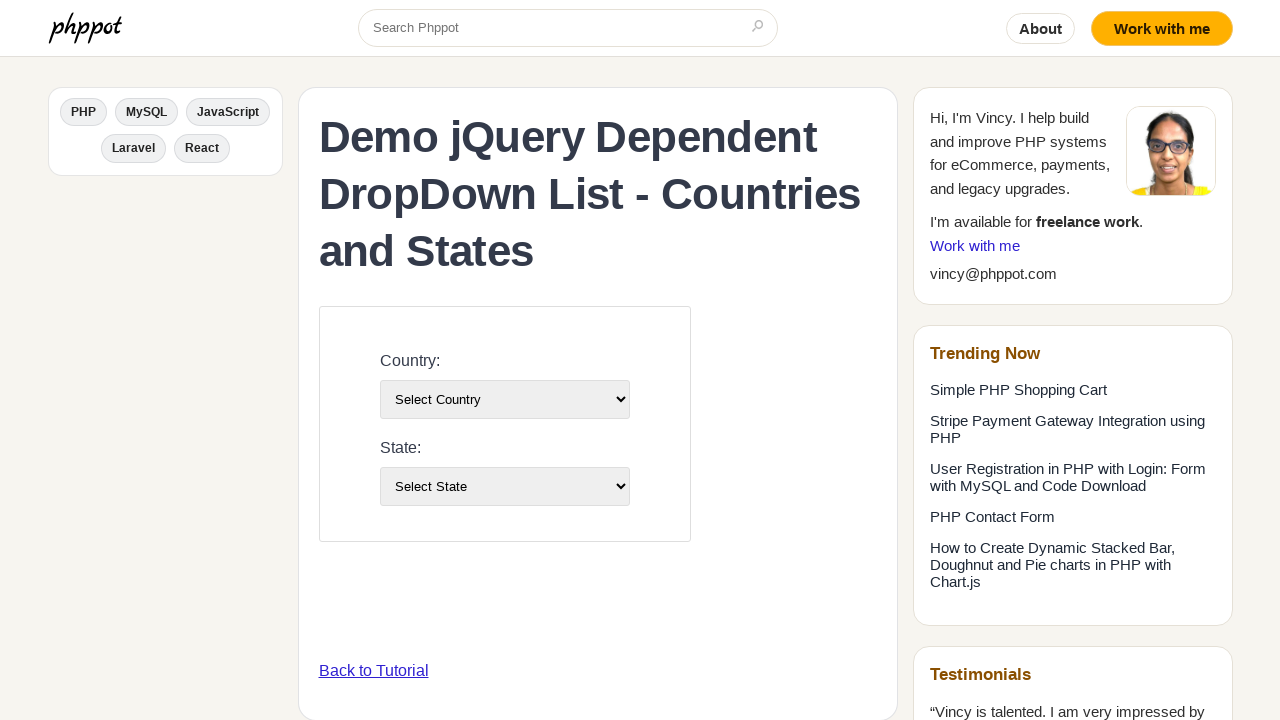

Selected 'France' from country dropdown on #country-list
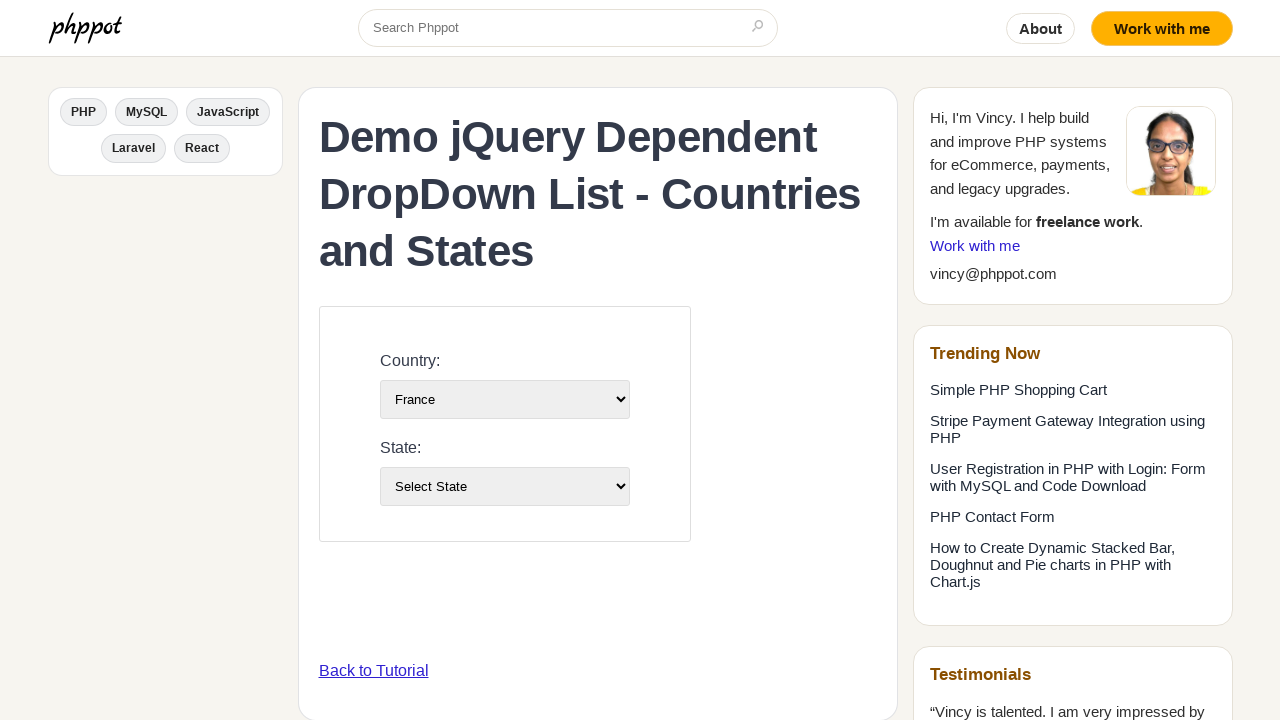

Waited 2 seconds for state dropdown to populate
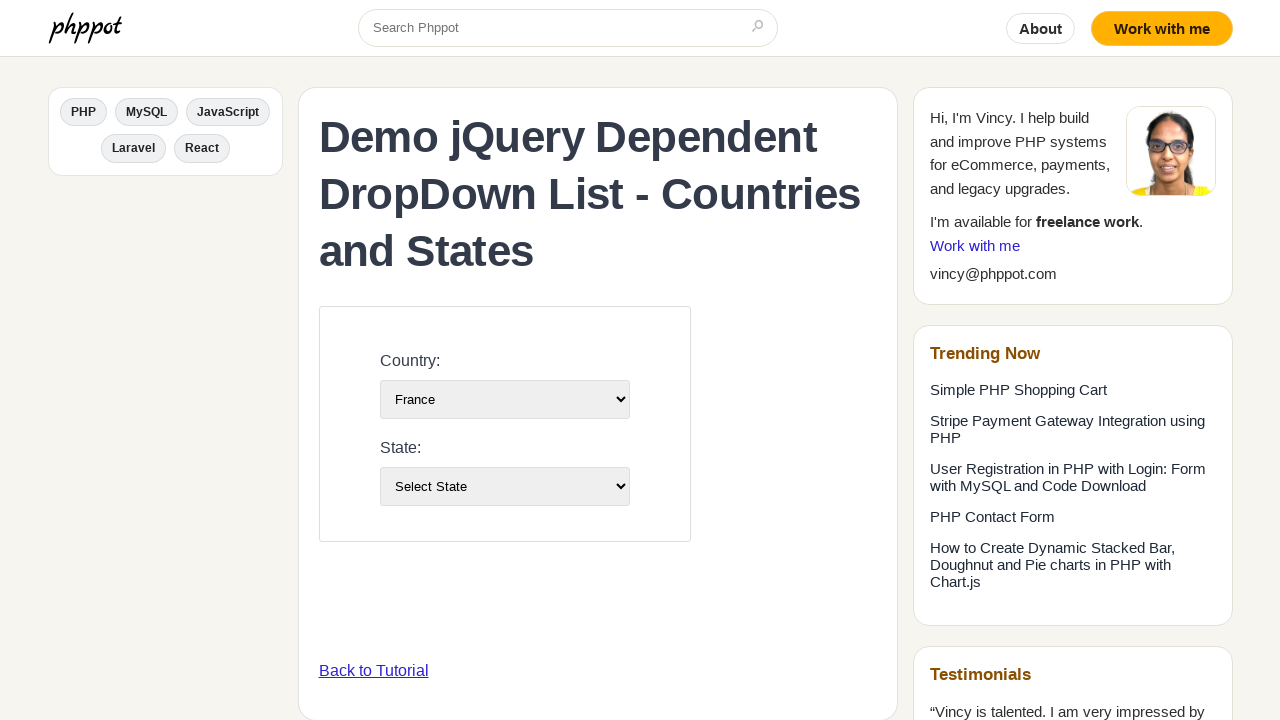

Selected 'Alsace' from state dropdown on #state-list
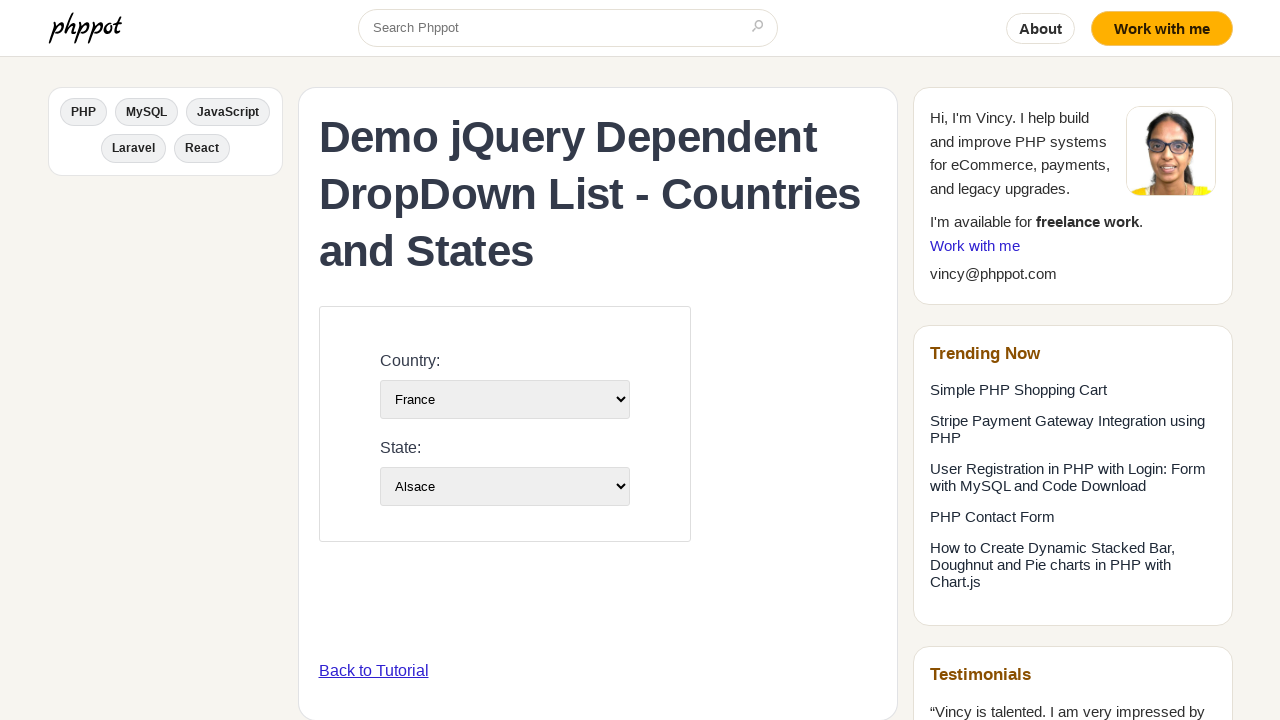

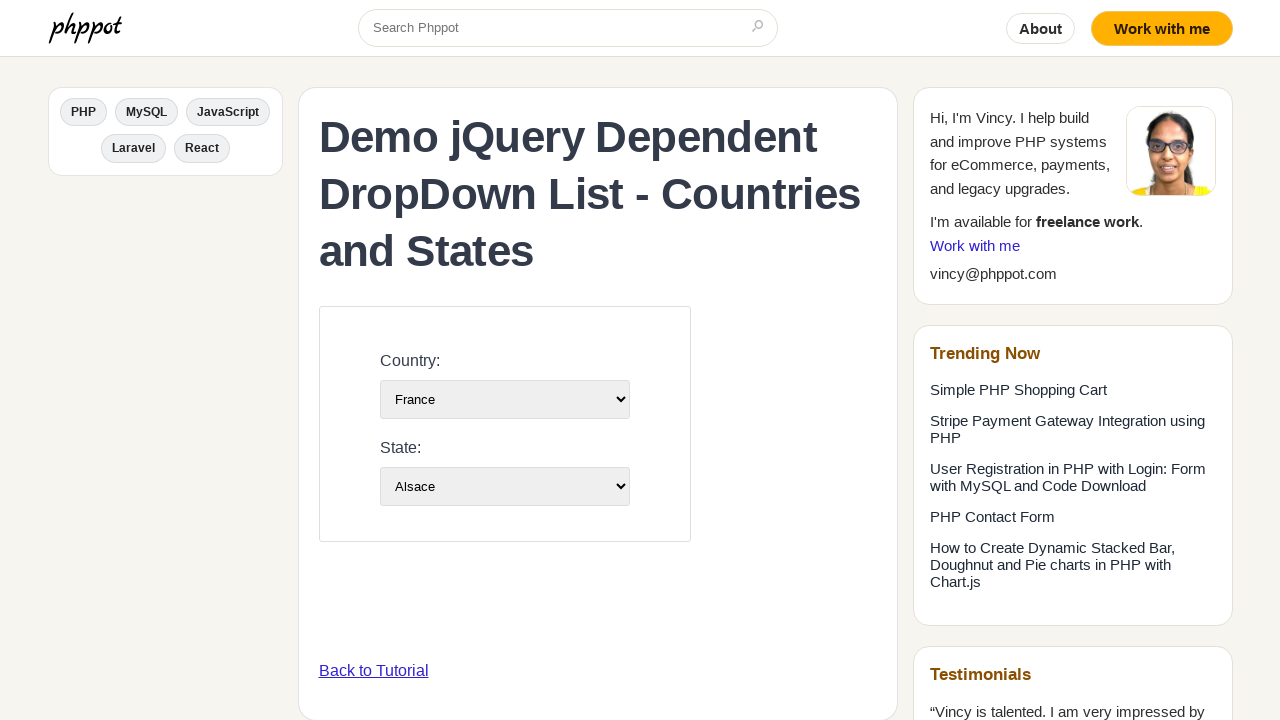